Tests a practice form by navigating to the Forms section, filling out personal information fields including name, email, gender, mobile number, subjects, hobbies, address, and state selection.

Starting URL: https://demoqa.com/

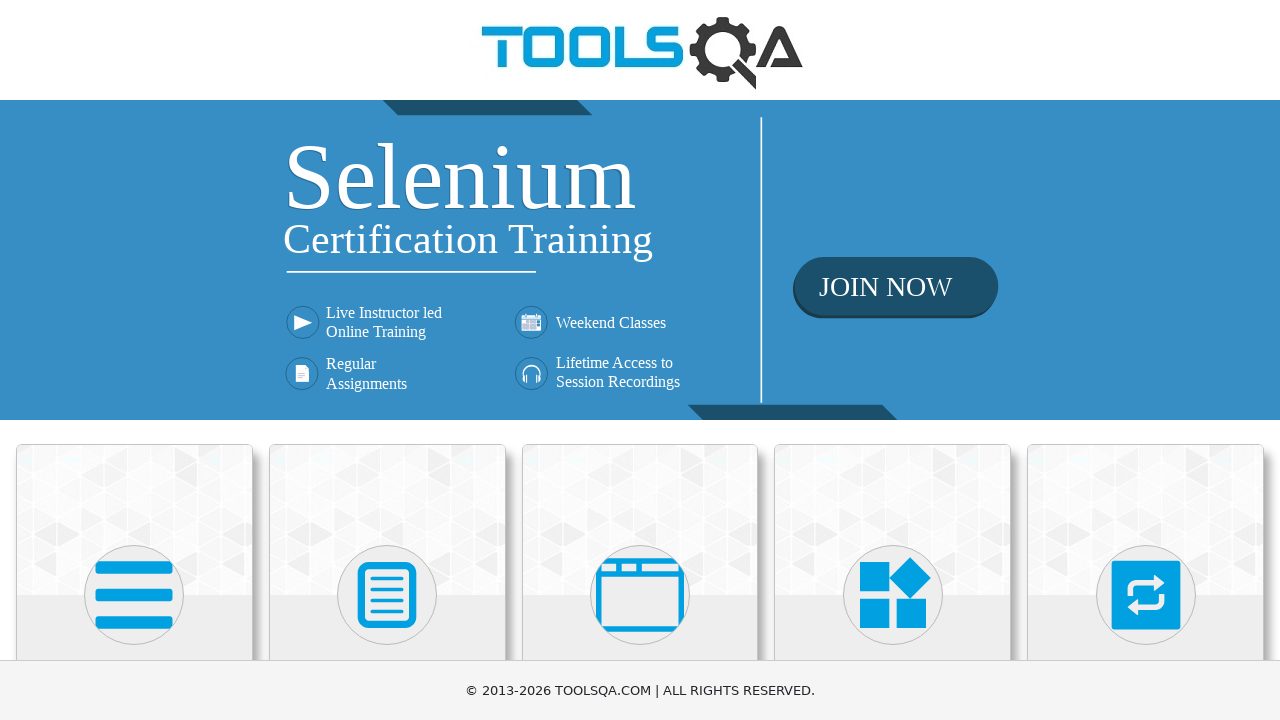

Clicked on Forms section at (387, 360) on xpath=//h5[text()='Forms']
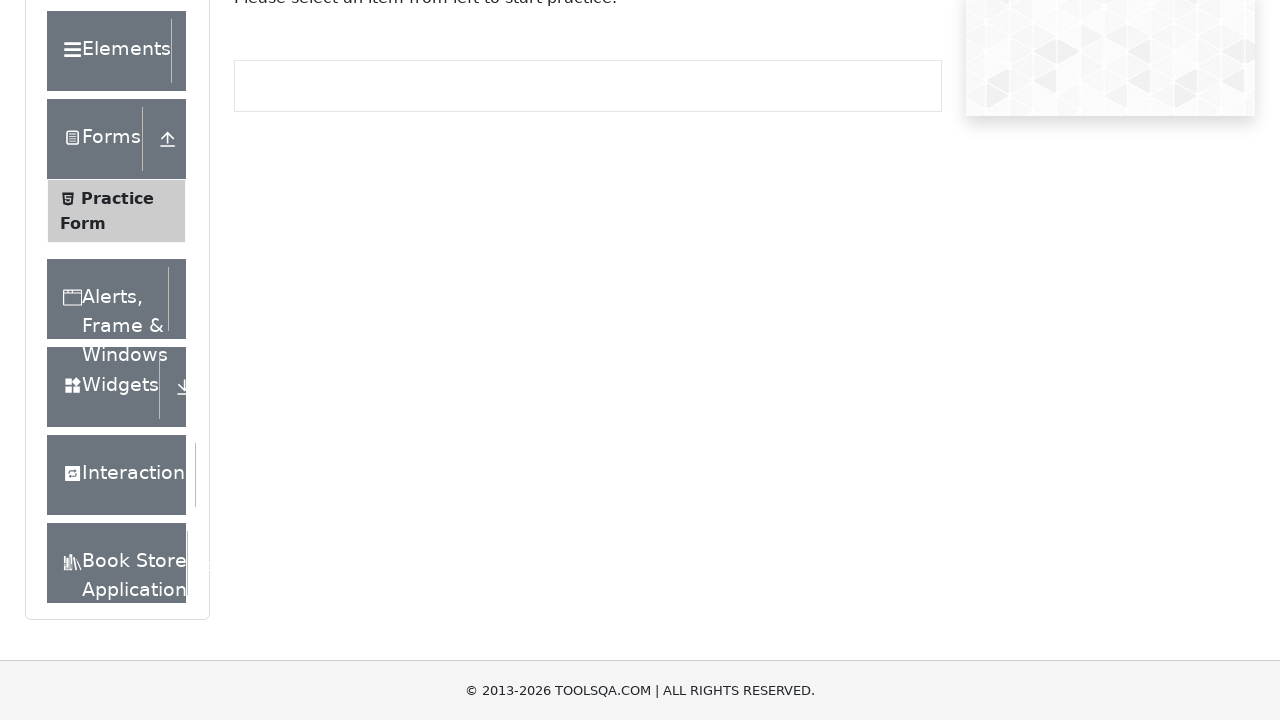

Clicked on Practice Form link at (117, 336) on xpath=//span[text()='Practice Form']
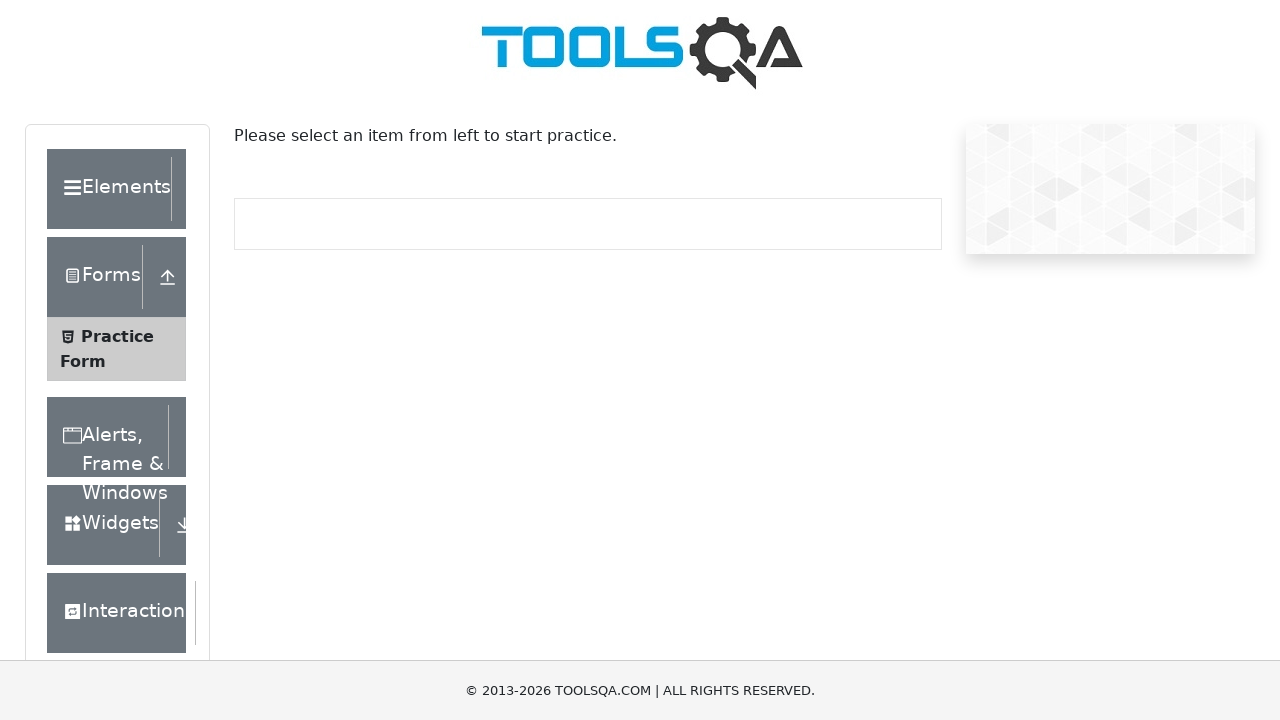

Filled in first name as 'Manish' on #firstName
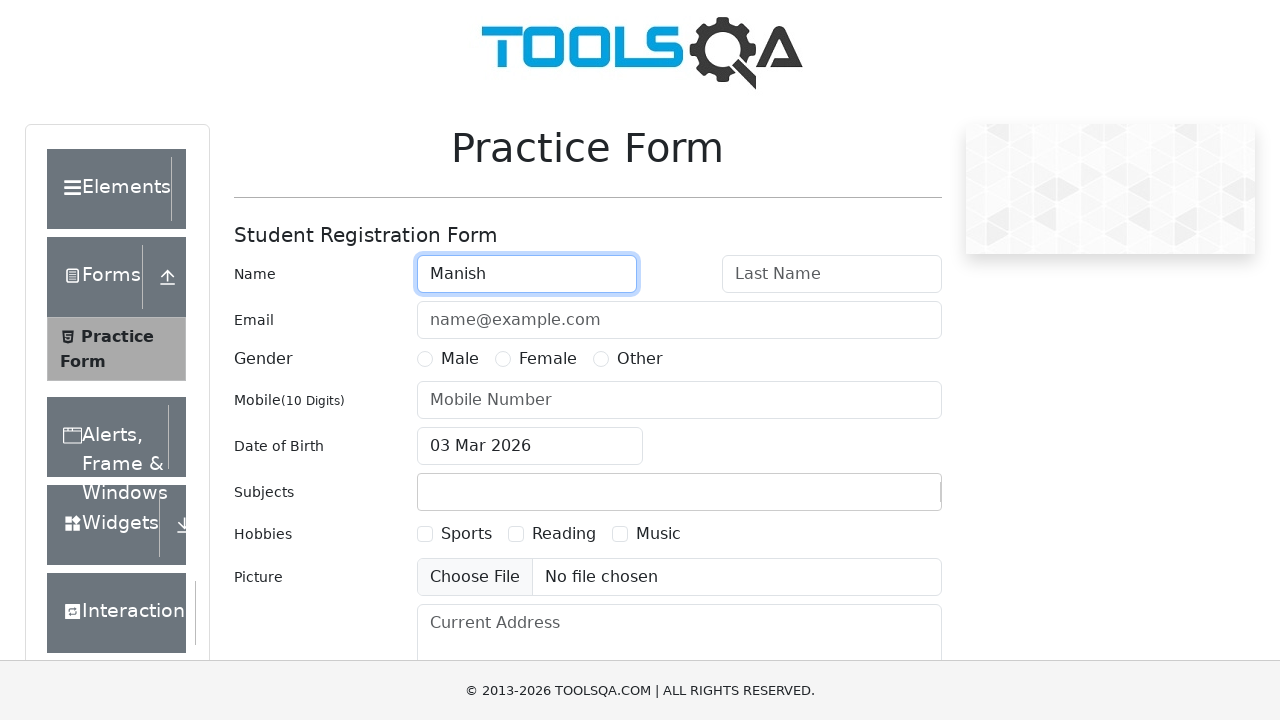

Filled in last name as 'Tamang' on #lastName
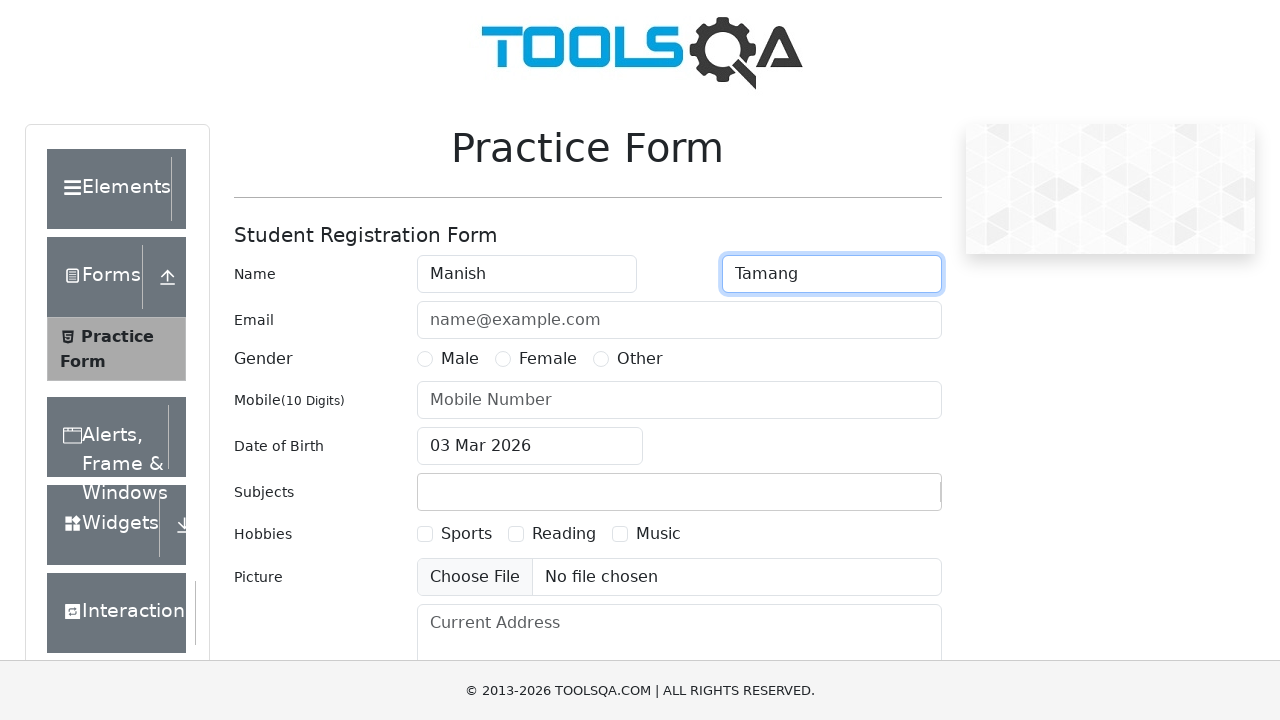

Filled in email as 'manish@gmail.com' on #userEmail
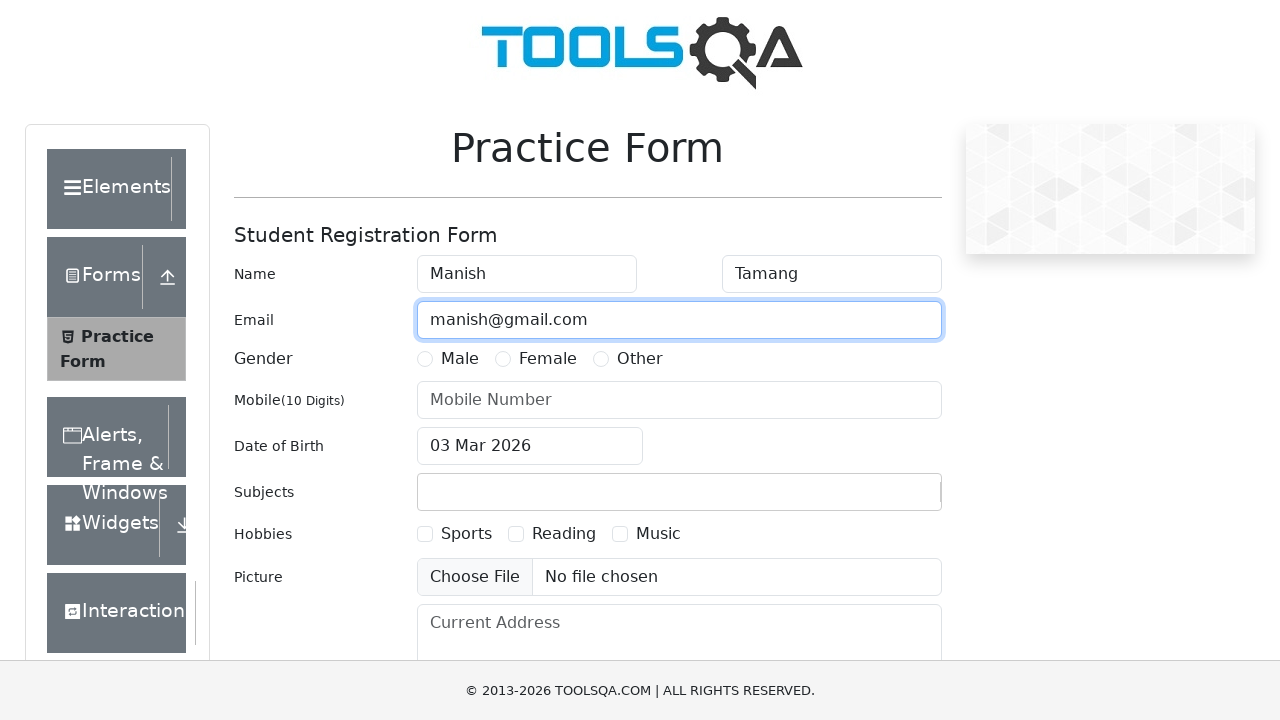

Selected Male gender option at (460, 359) on label[for='gender-radio-1']
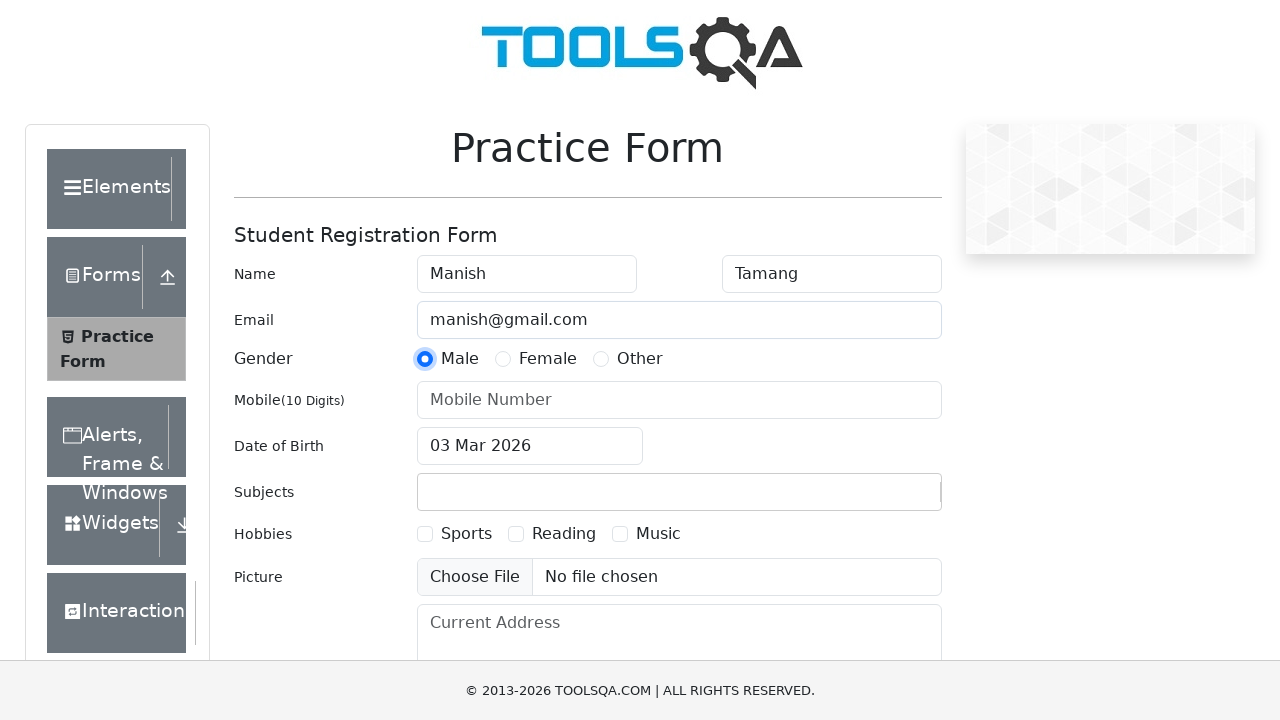

Filled in mobile number as '9817378027' on #userNumber
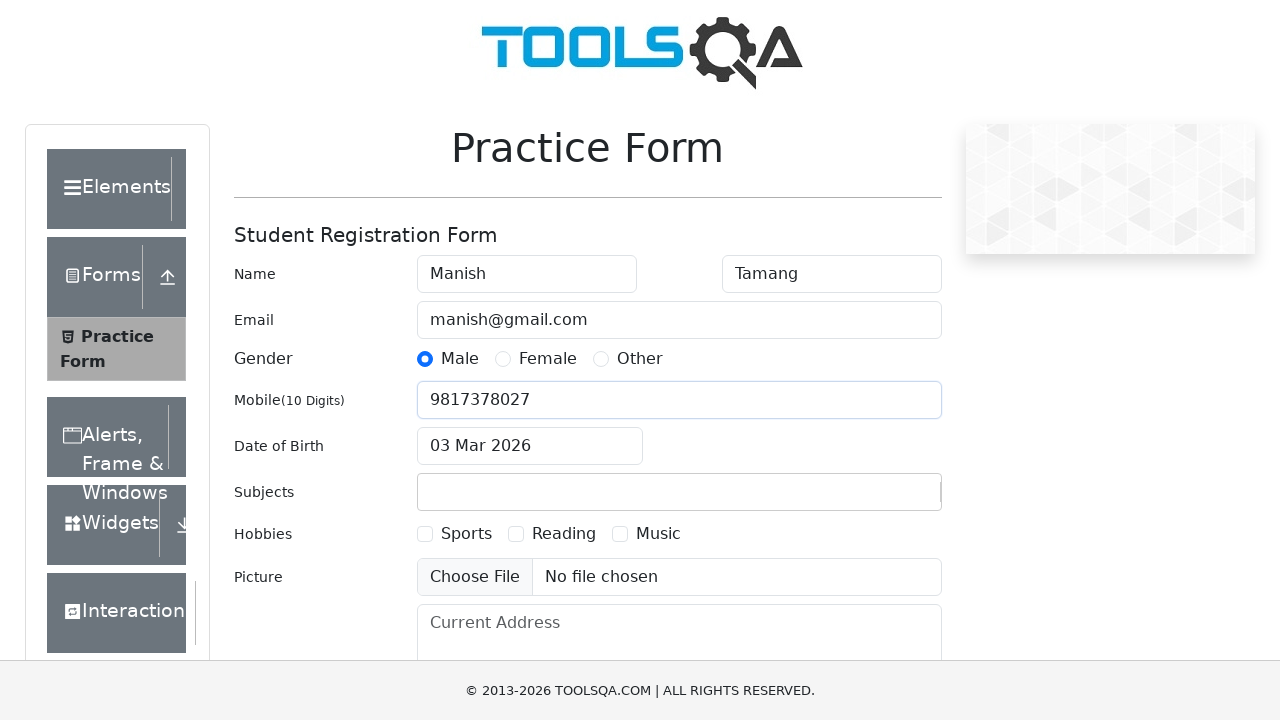

Clicked on subjects input field at (679, 492) on .subjects-auto-complete__value-container
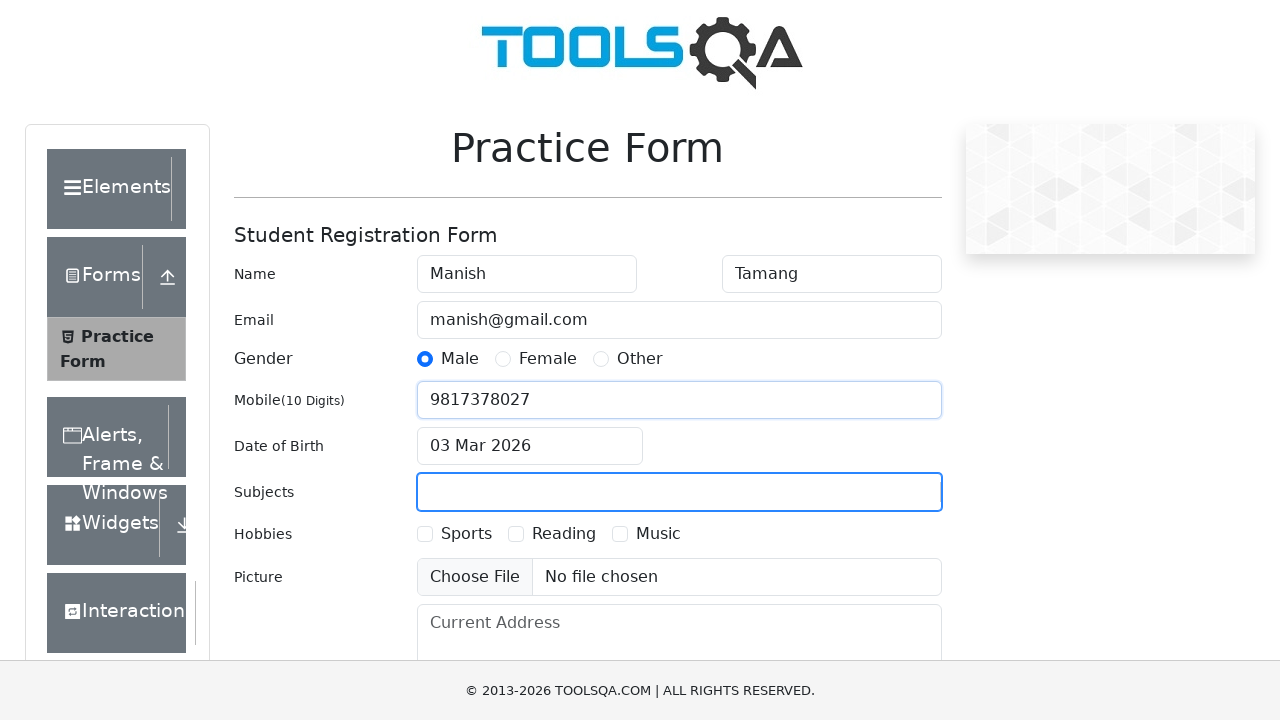

Typed 'comp' in subjects field on #subjectsInput
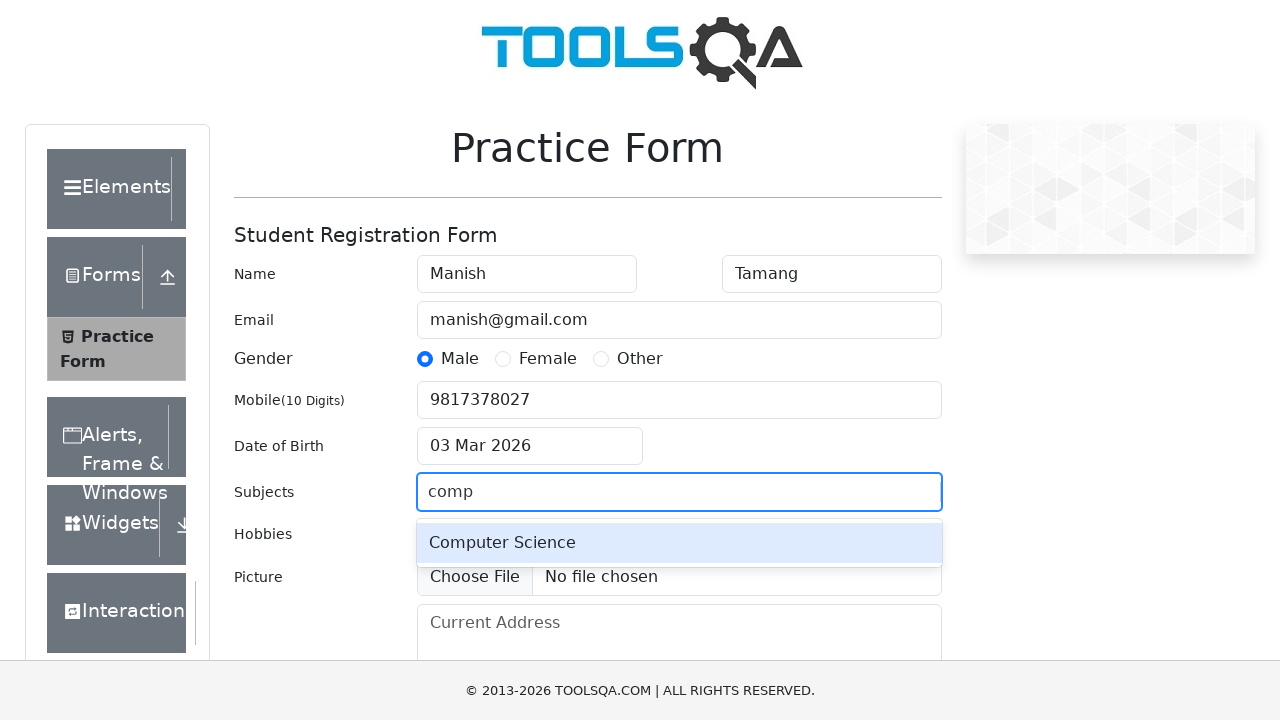

Pressed ArrowDown to navigate autocomplete options
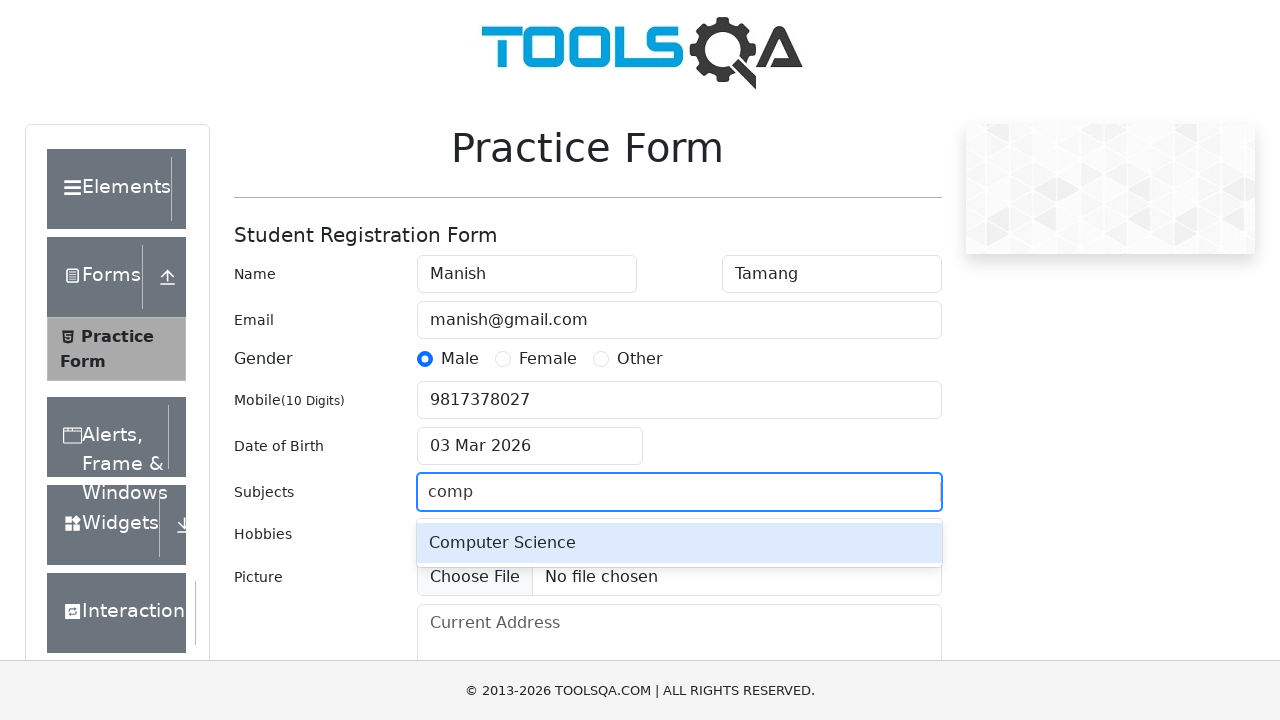

Pressed Enter to select subject from autocomplete
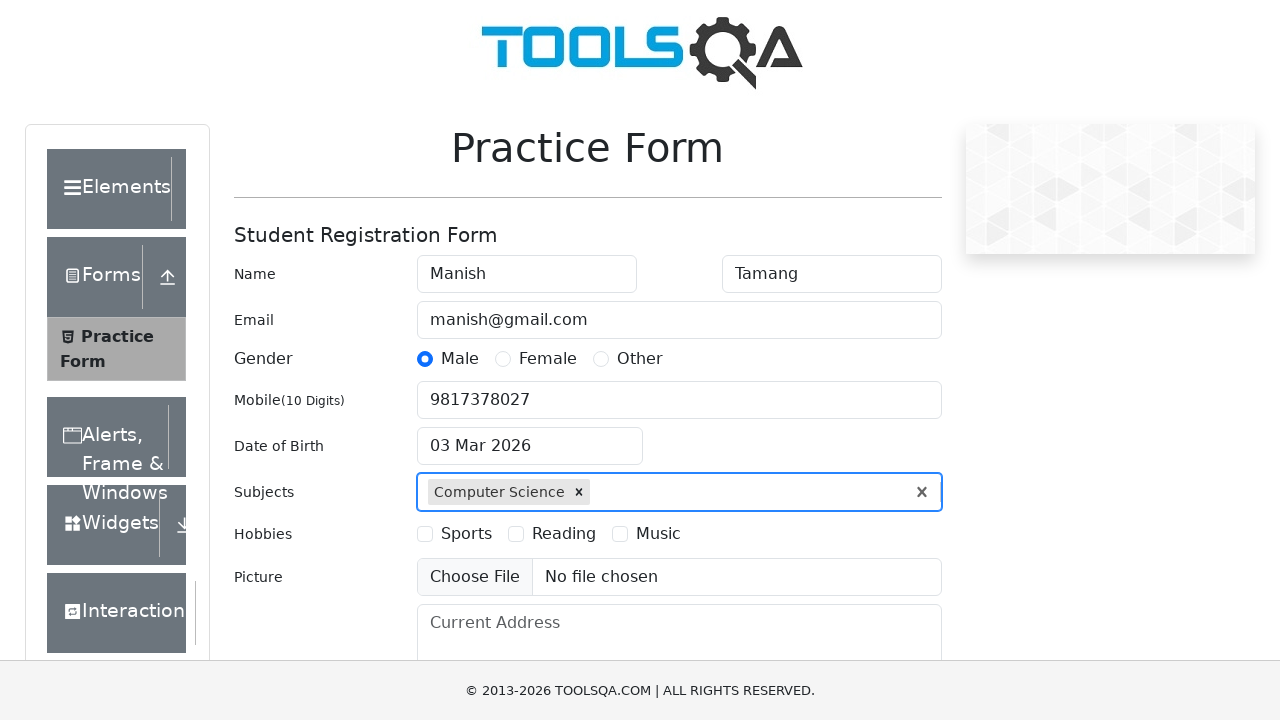

Selected Sports hobby checkbox at (466, 534) on label[for='hobbies-checkbox-1']
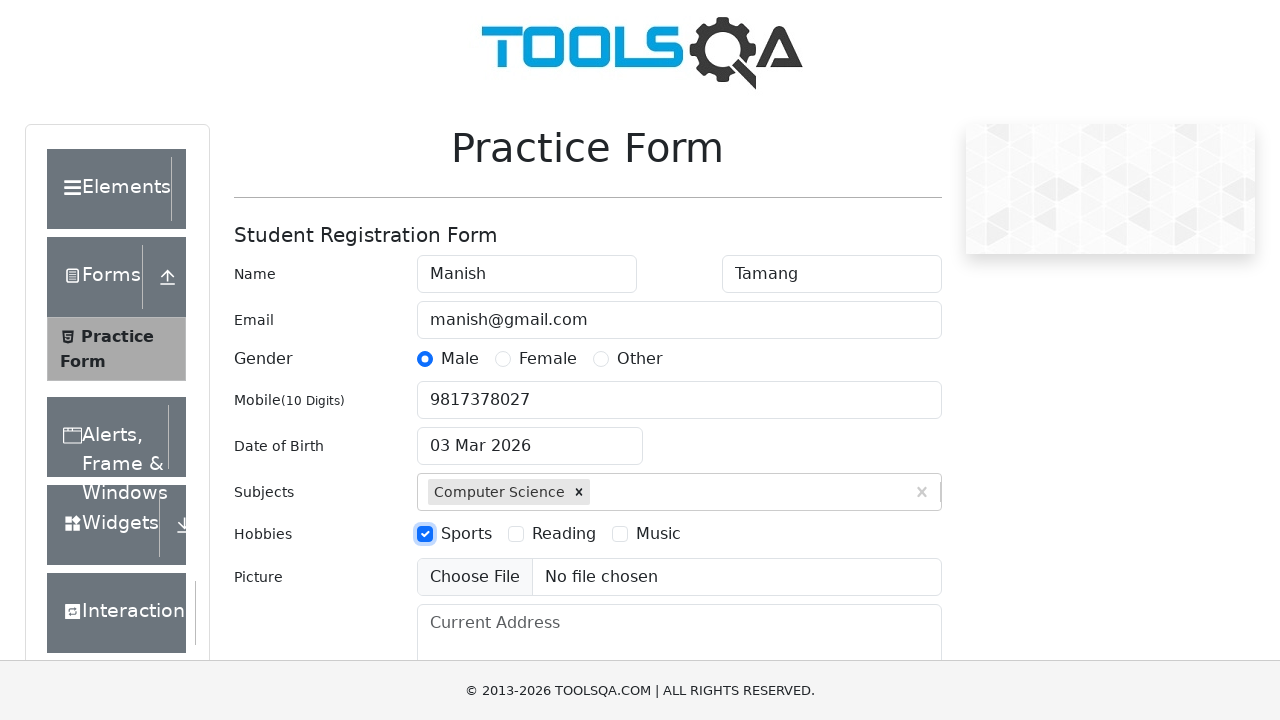

Filled in current address as 'Thankot' on #currentAddress
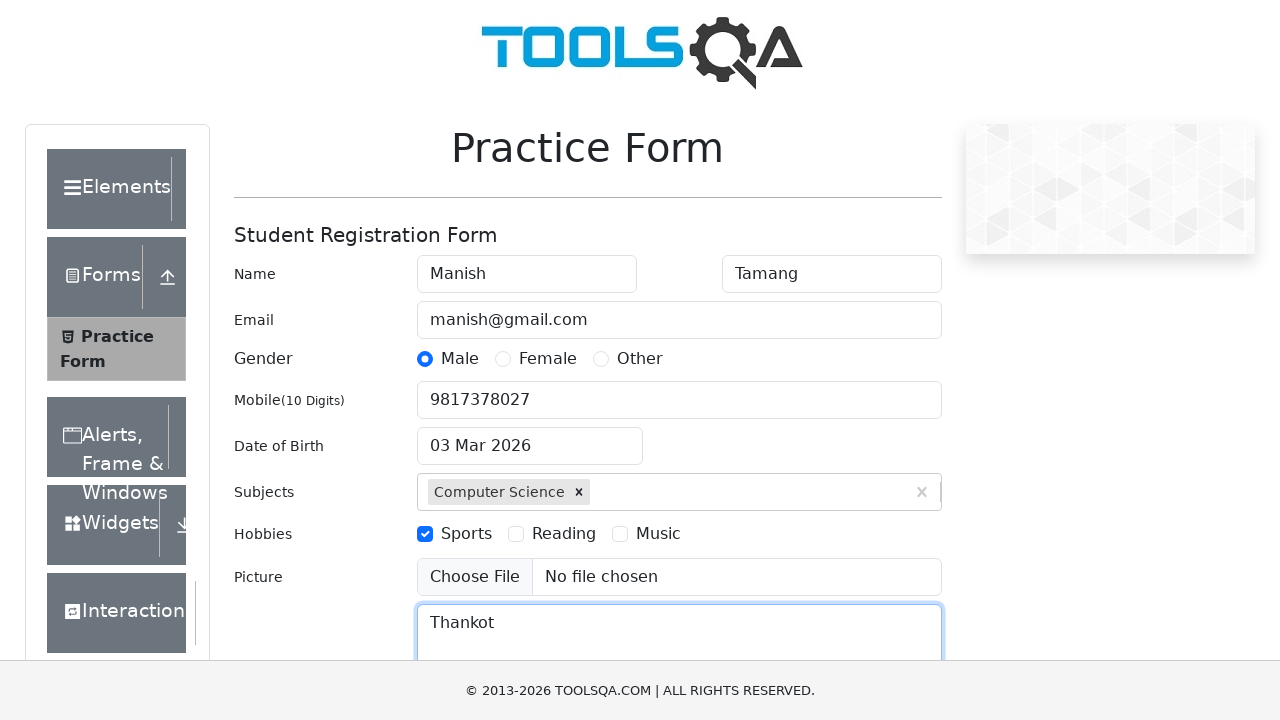

Clicked on state dropdown at (527, 437) on #state
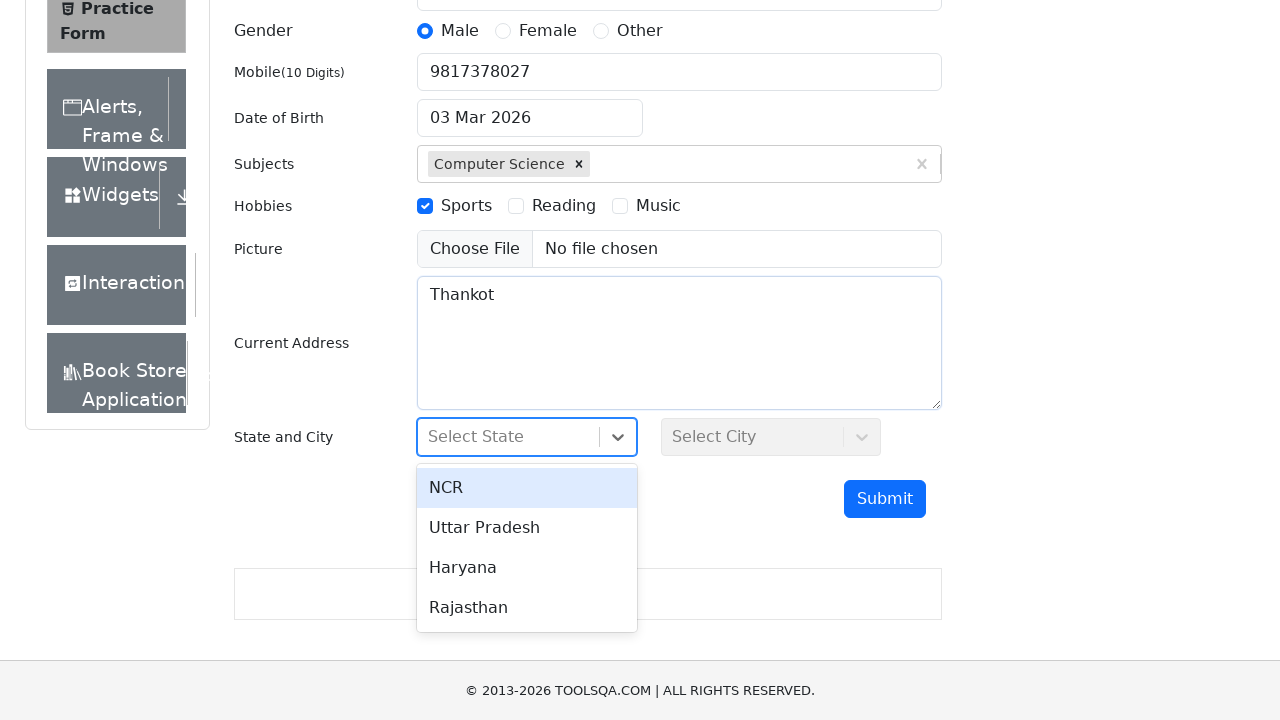

Typed 'h' to filter state options
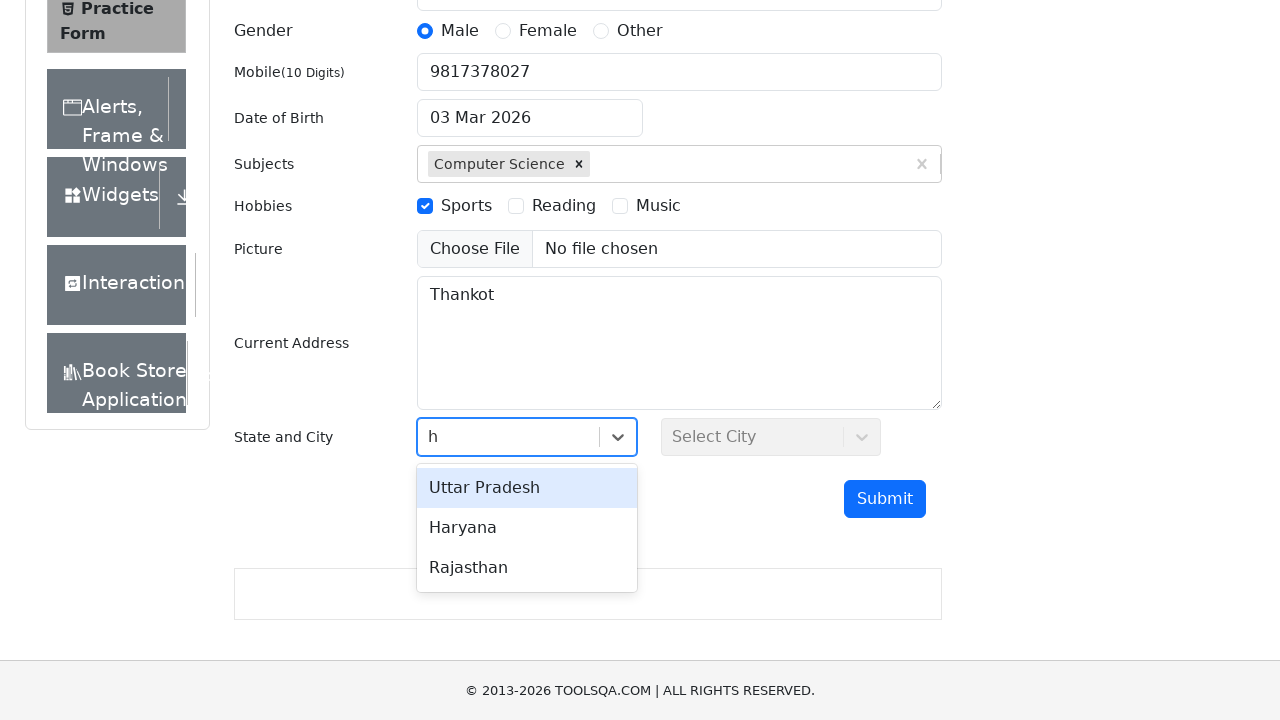

Pressed ArrowDown to navigate state options
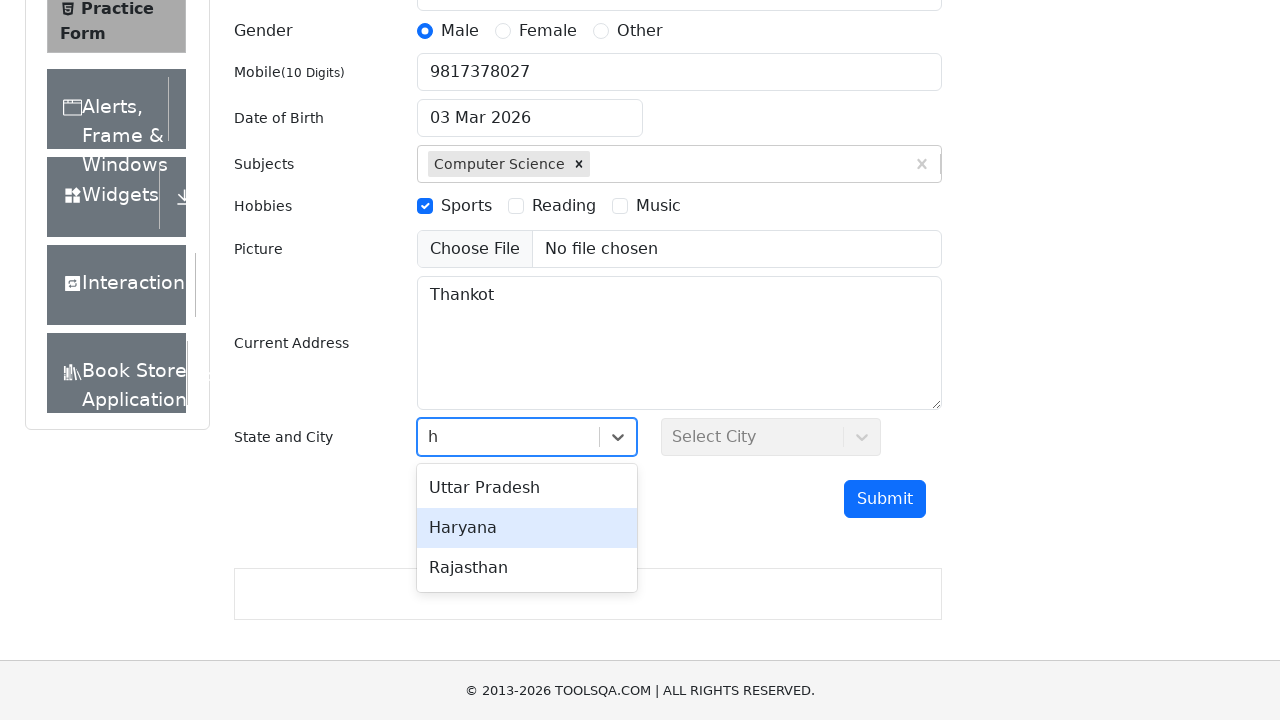

Pressed Enter to select state
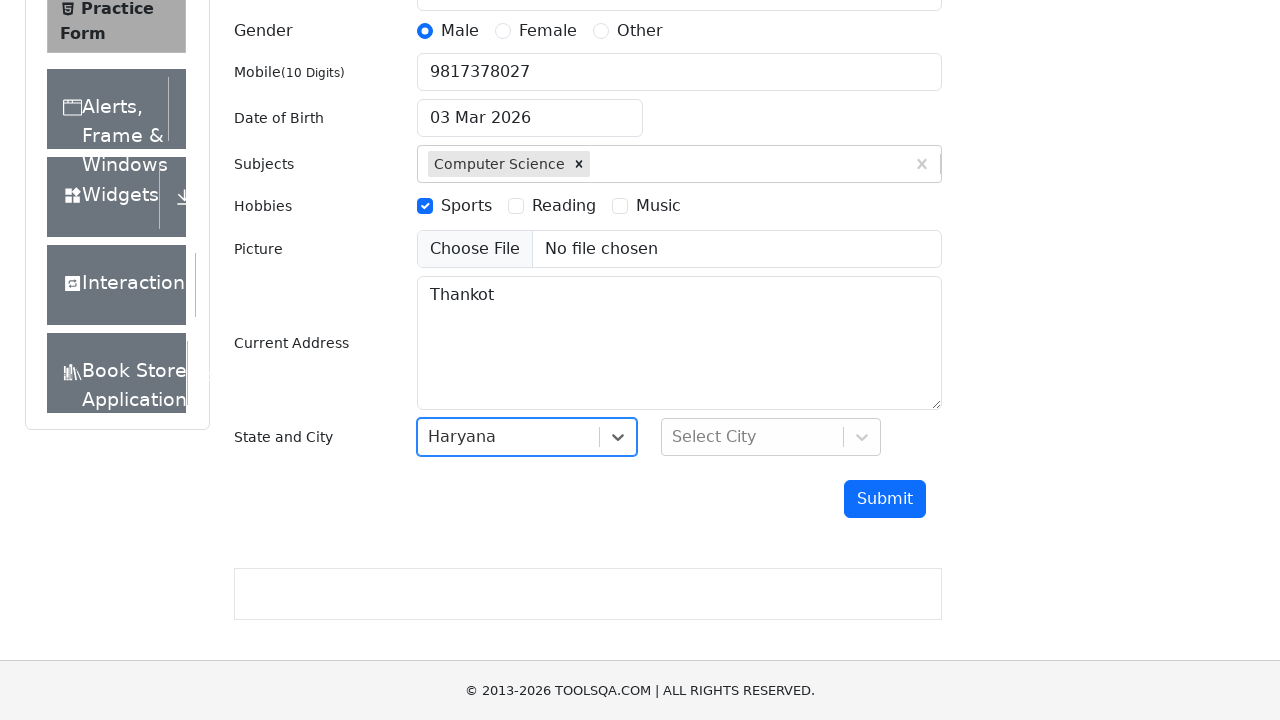

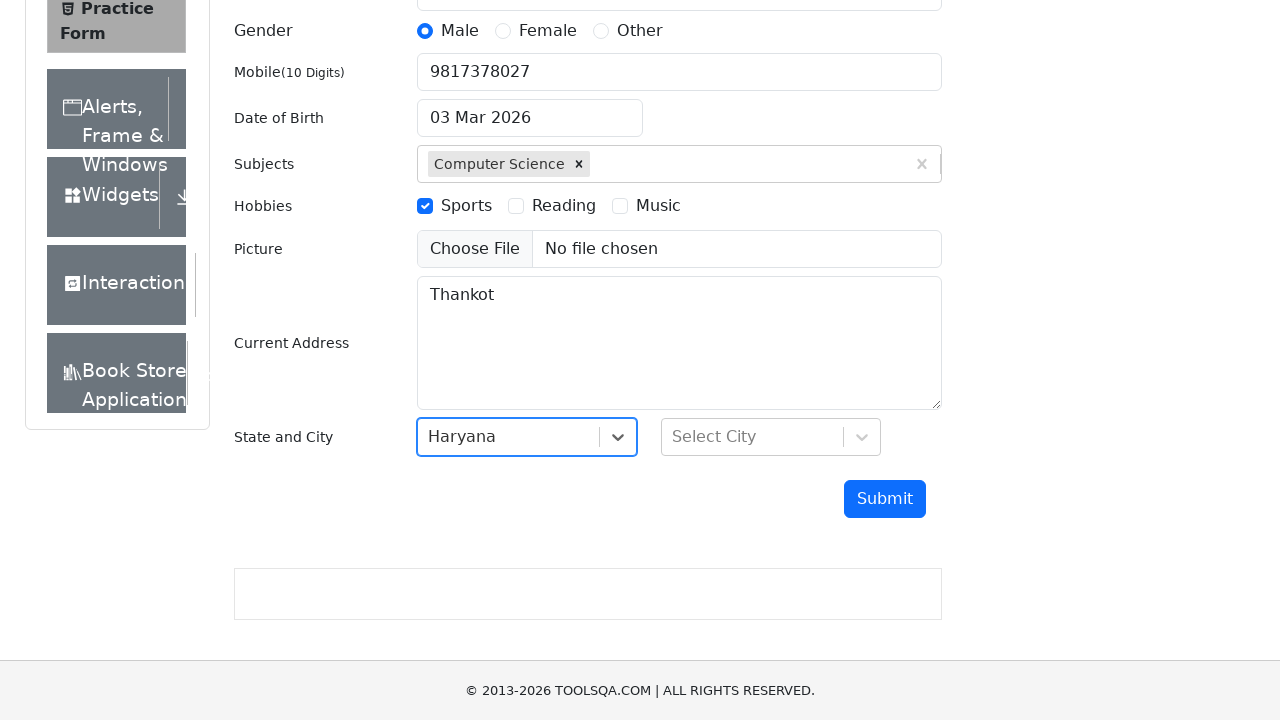